Tests date picker functionality by opening a date of birth picker and selecting a specific date (April 29, 1984) using month/year dropdowns and clicking the day

Starting URL: https://www.dummyticket.com/dummy-ticket-for-visa-application/

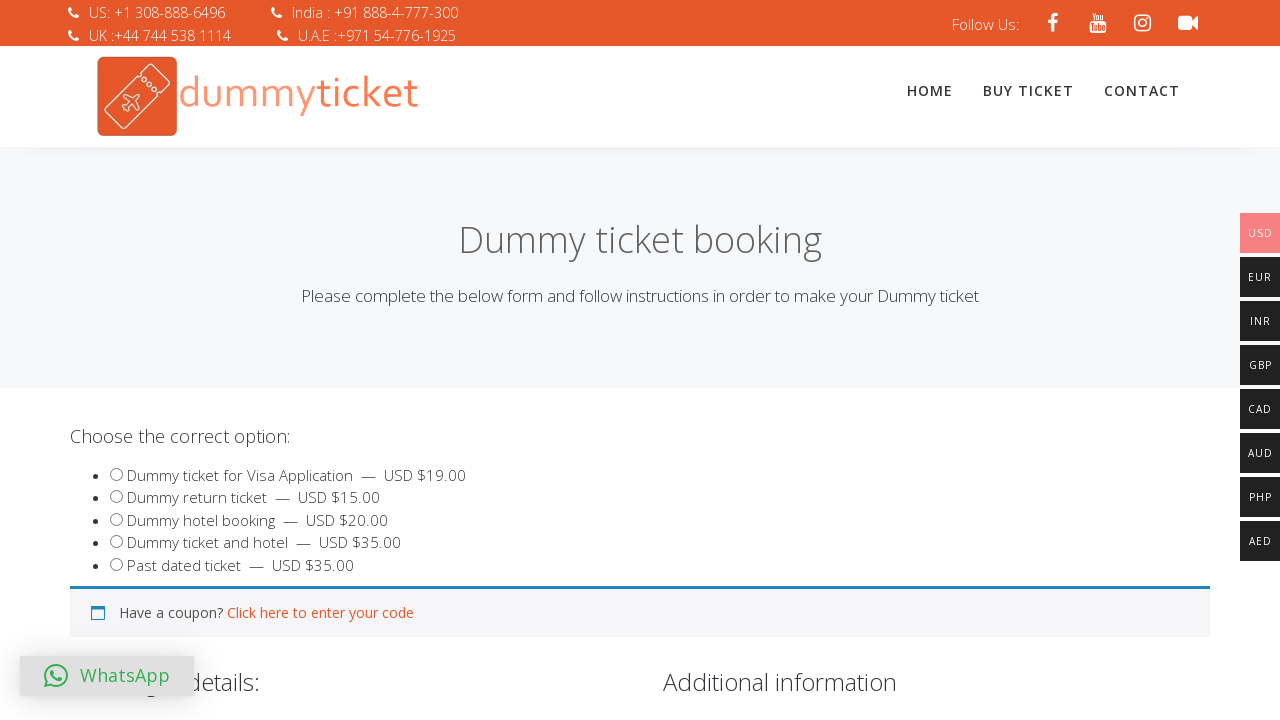

Clicked on date of birth input to open date picker at (344, 360) on input#dob
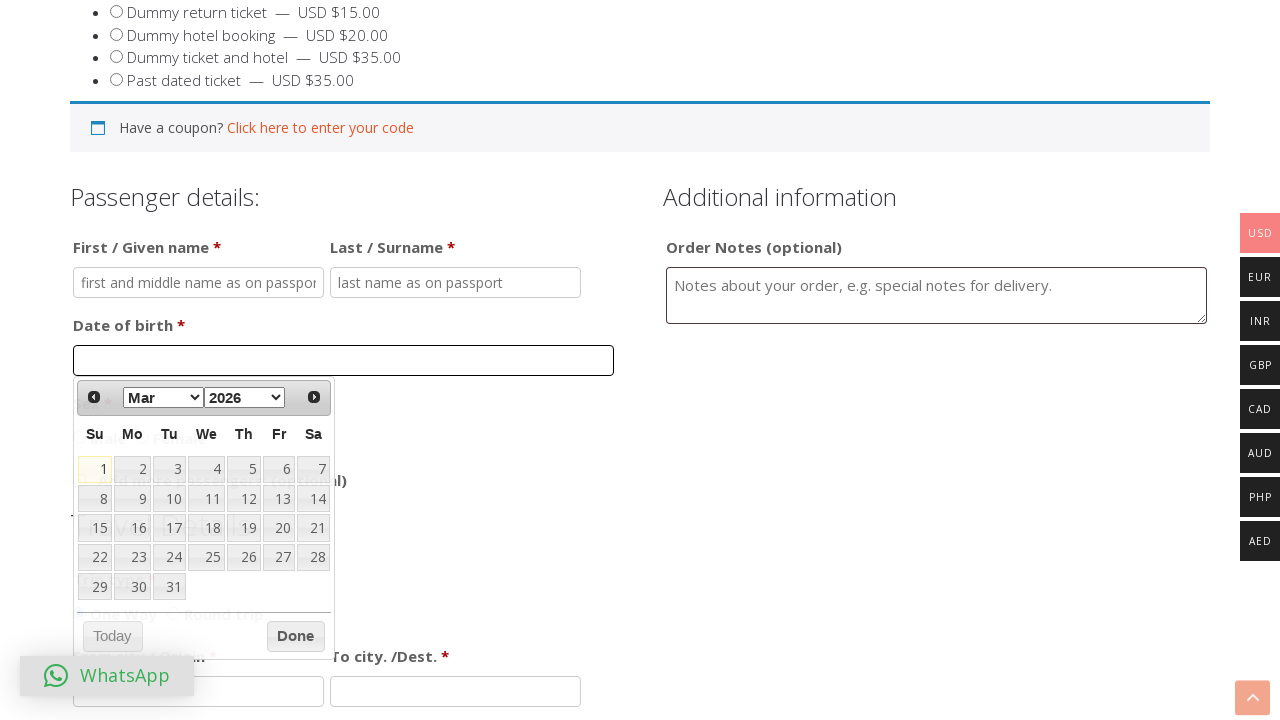

Selected April from month dropdown on select.ui-datepicker-month
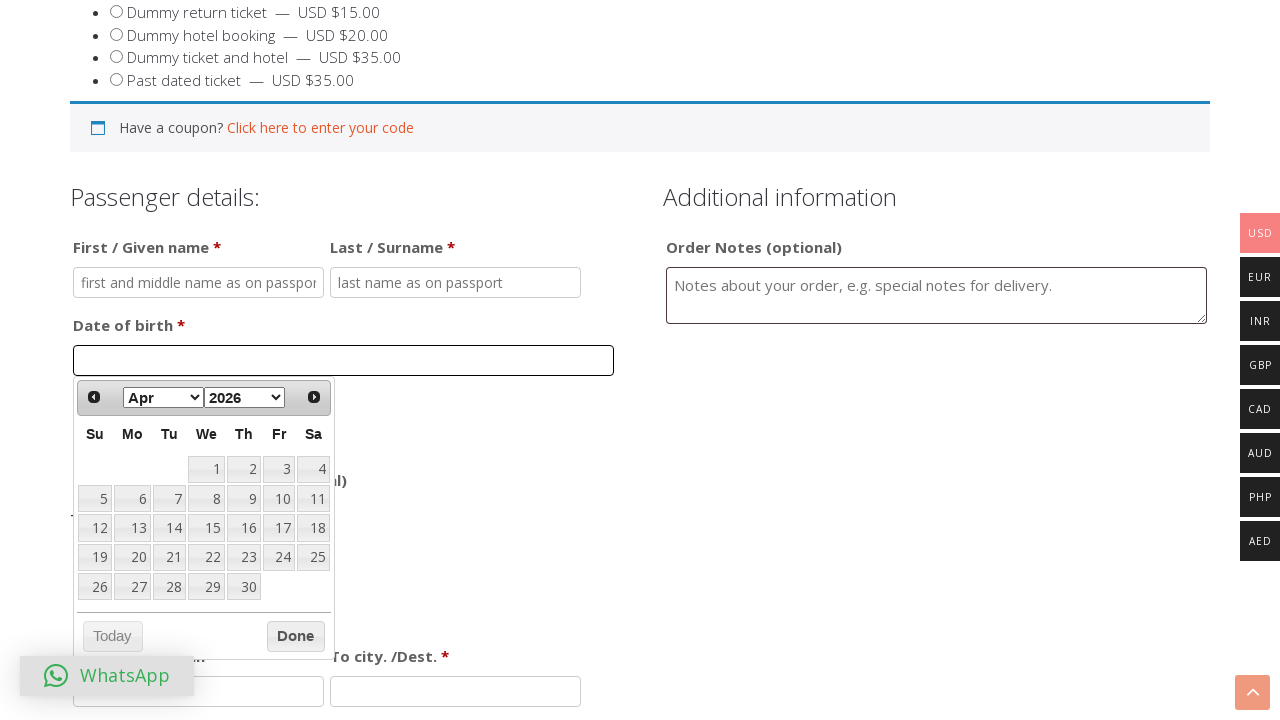

Selected 1984 from year dropdown on select.ui-datepicker-year
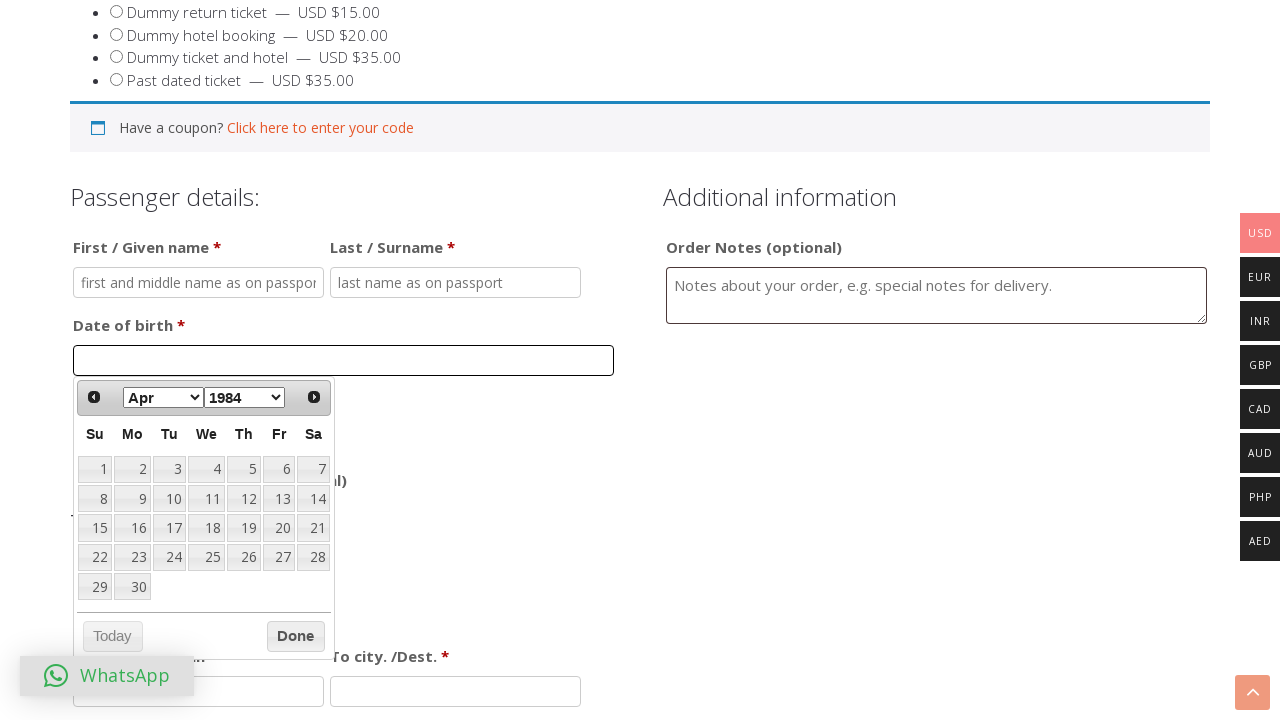

Clicked on day 29 to complete date selection (April 29, 1984) at (95, 587) on table.ui-datepicker-calendar td a:text('29')
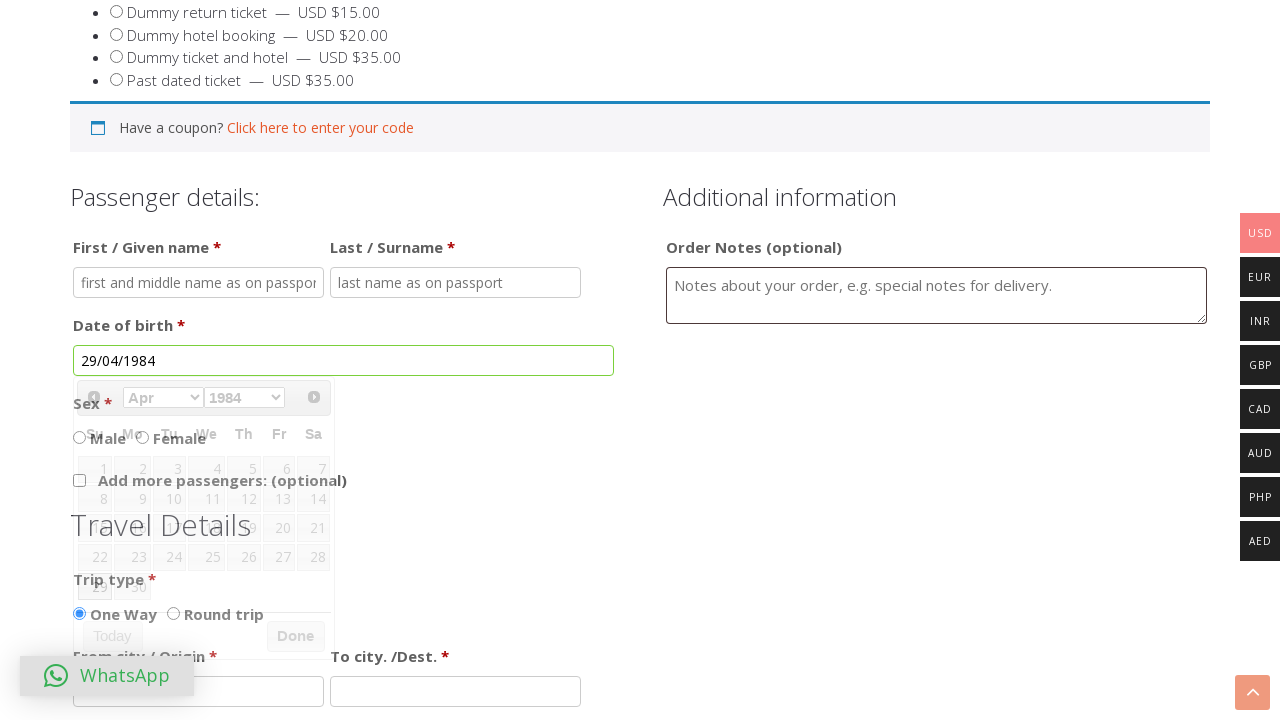

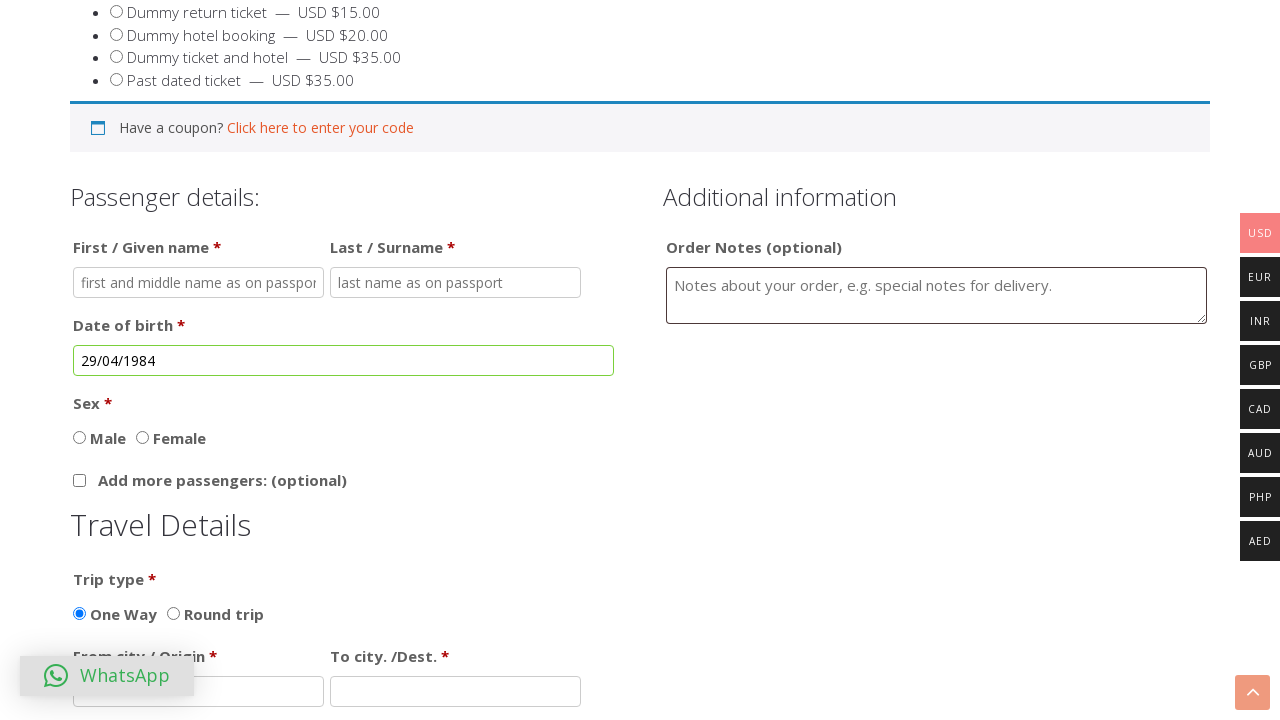